Tests basic JavaScript alert functionality by clicking the alert button, verifying the alert text, and accepting the alert.

Starting URL: https://demoqa.com/alerts

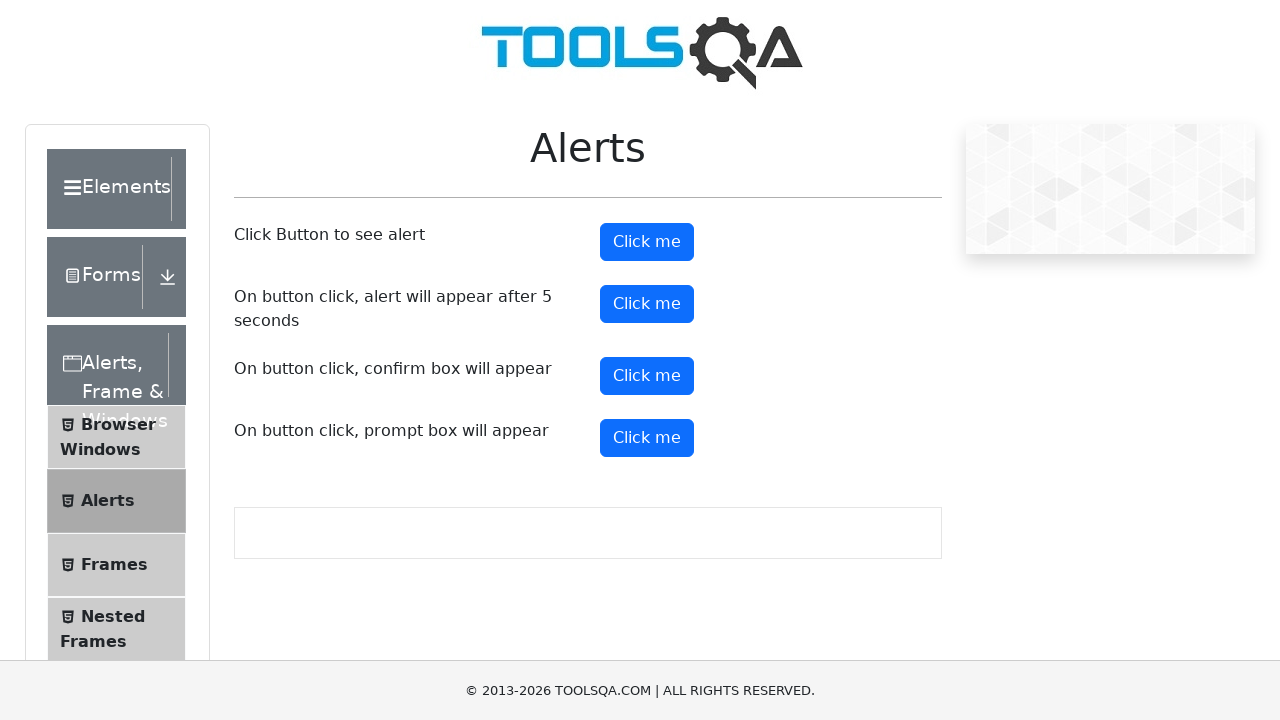

Clicked alert button to trigger simple alert at (647, 242) on #alertButton
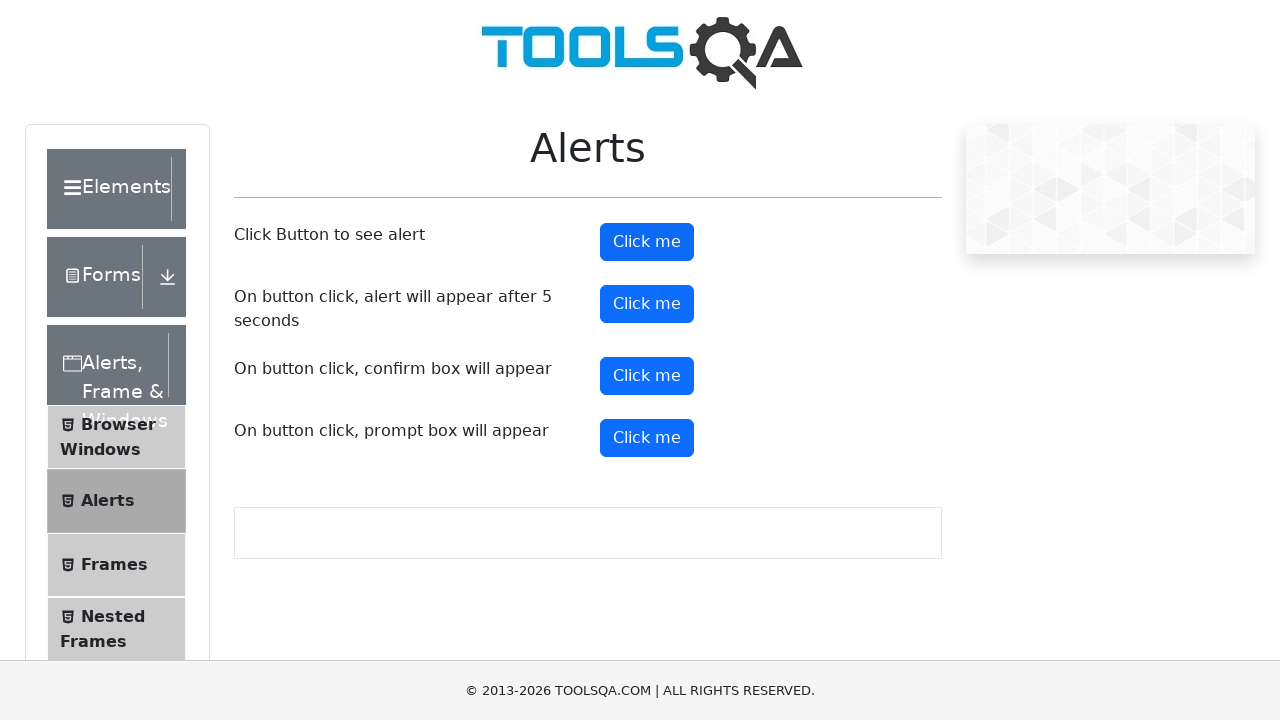

Retrieved alert dialog text content
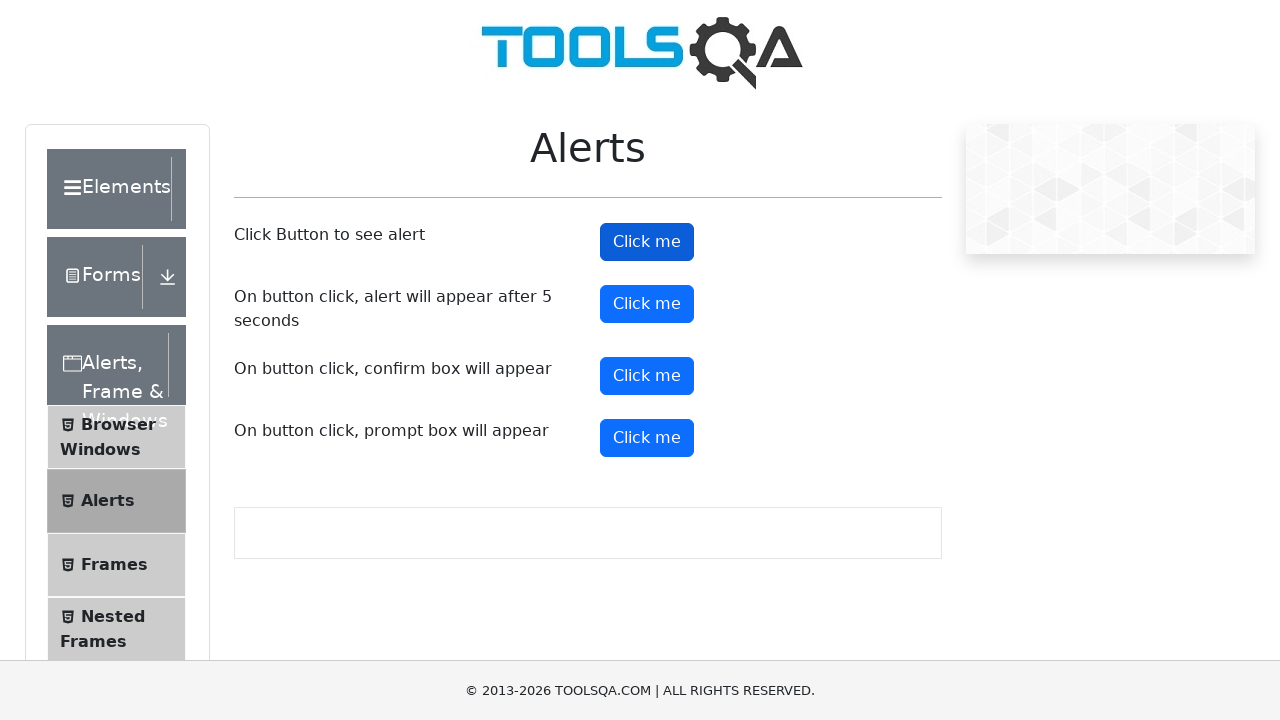

Set up dialog handler to automatically accept alerts
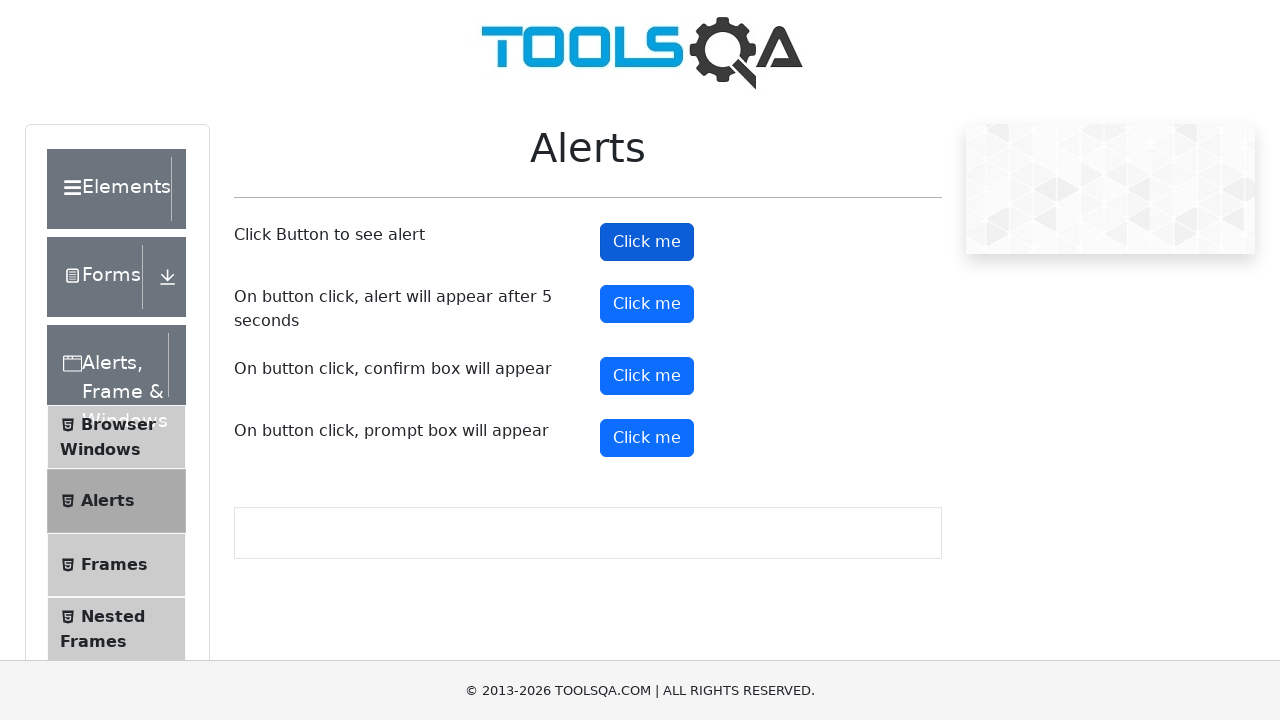

Clicked alert button again to trigger alert with handler active at (647, 242) on #alertButton
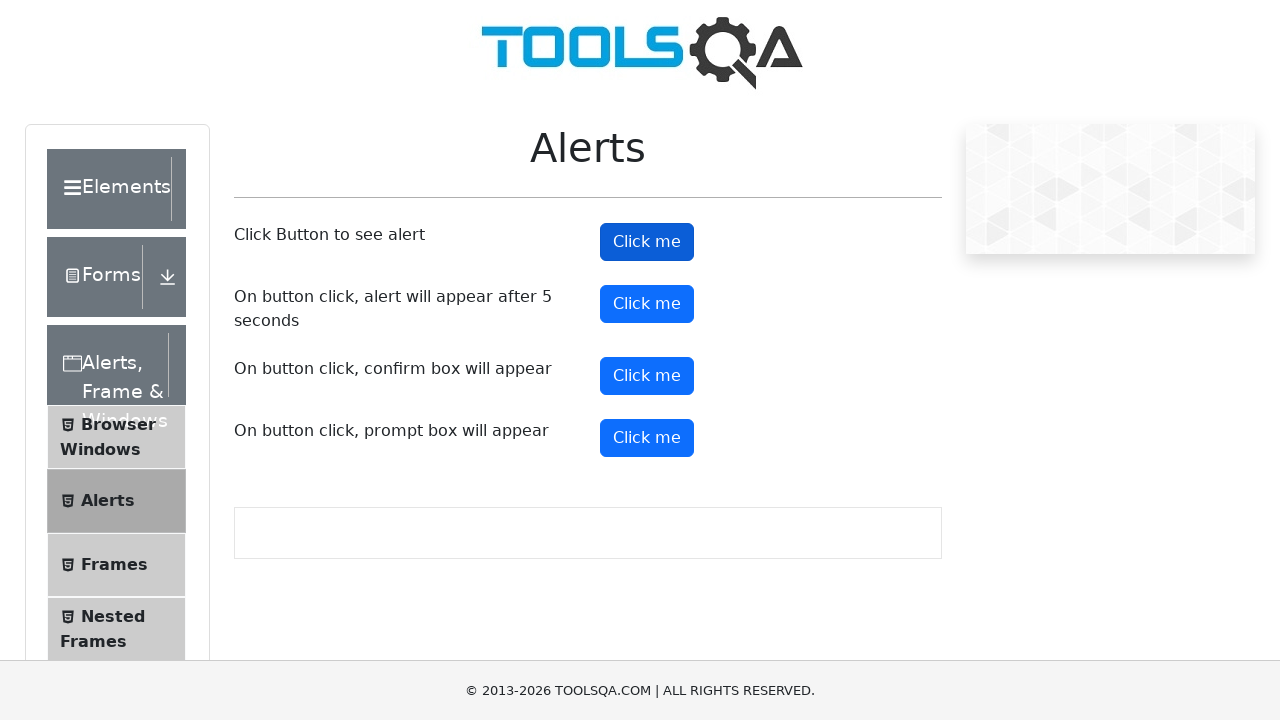

Waited for alert to be processed and accepted
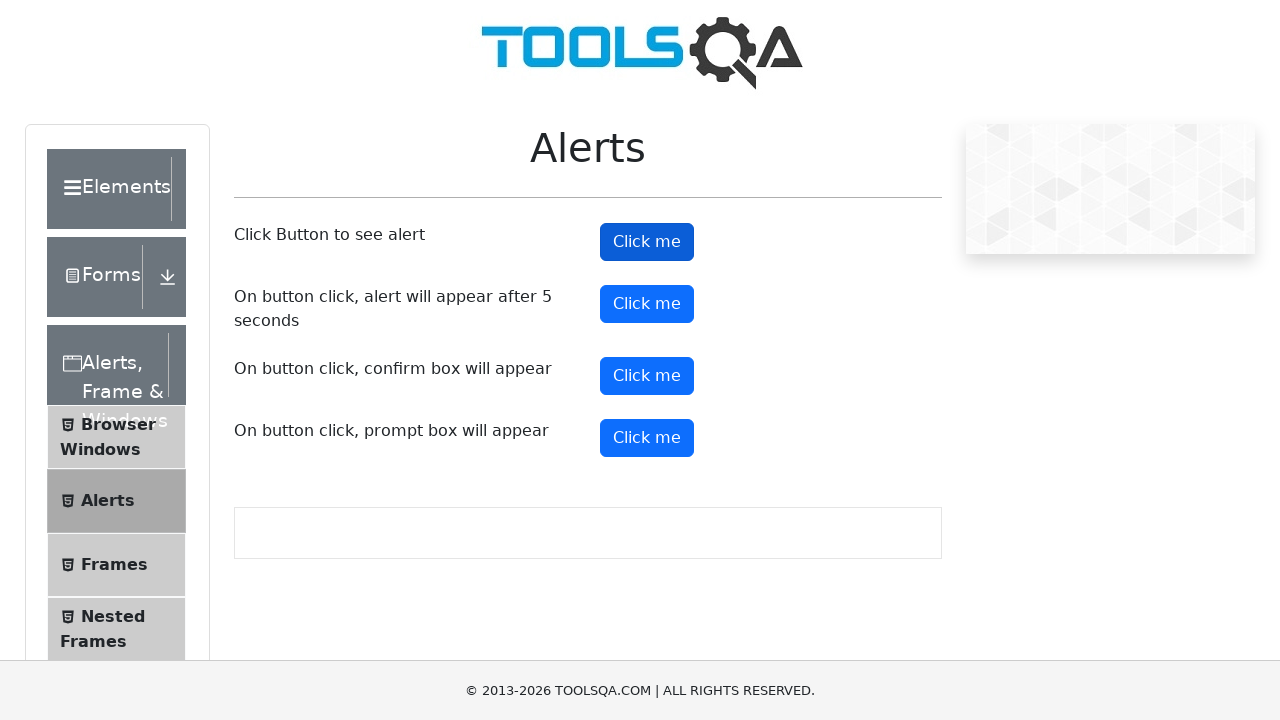

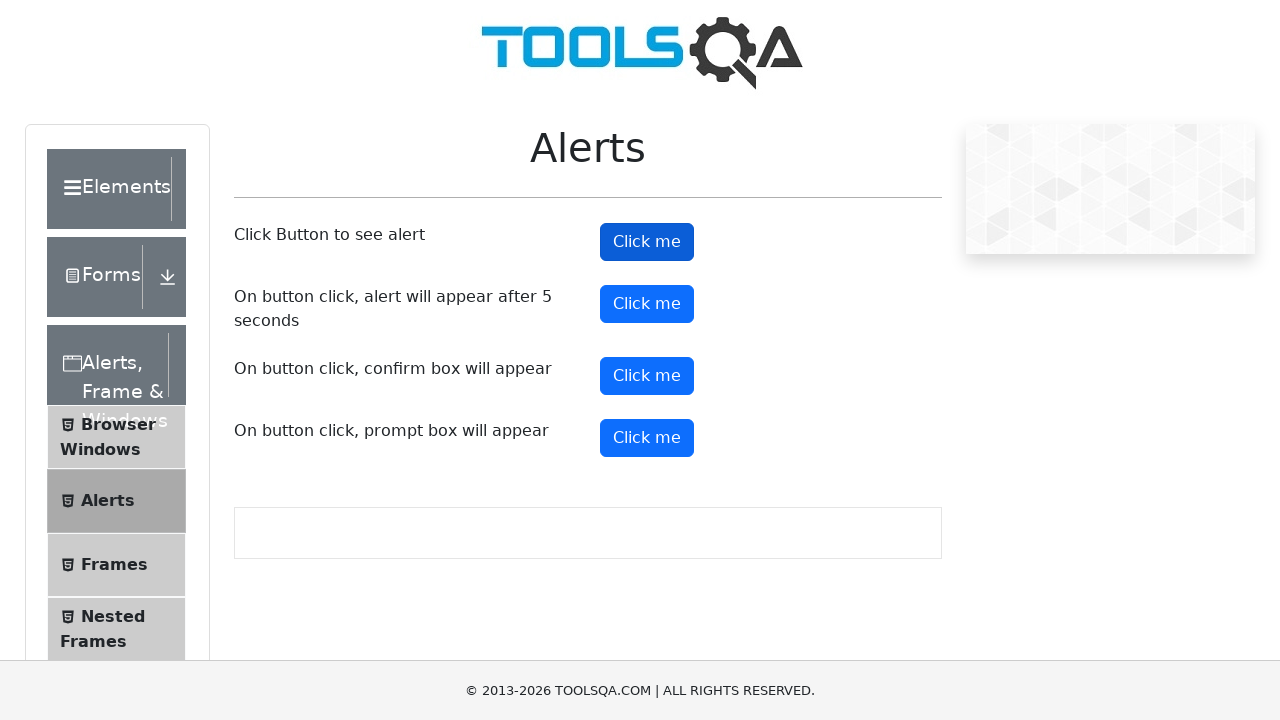